Tests the search functionality of a documentation website by clicking the search button, entering a search query "UML", and verifying that search results appear.

Starting URL: https://maciejskorski.github.io/software_engineering

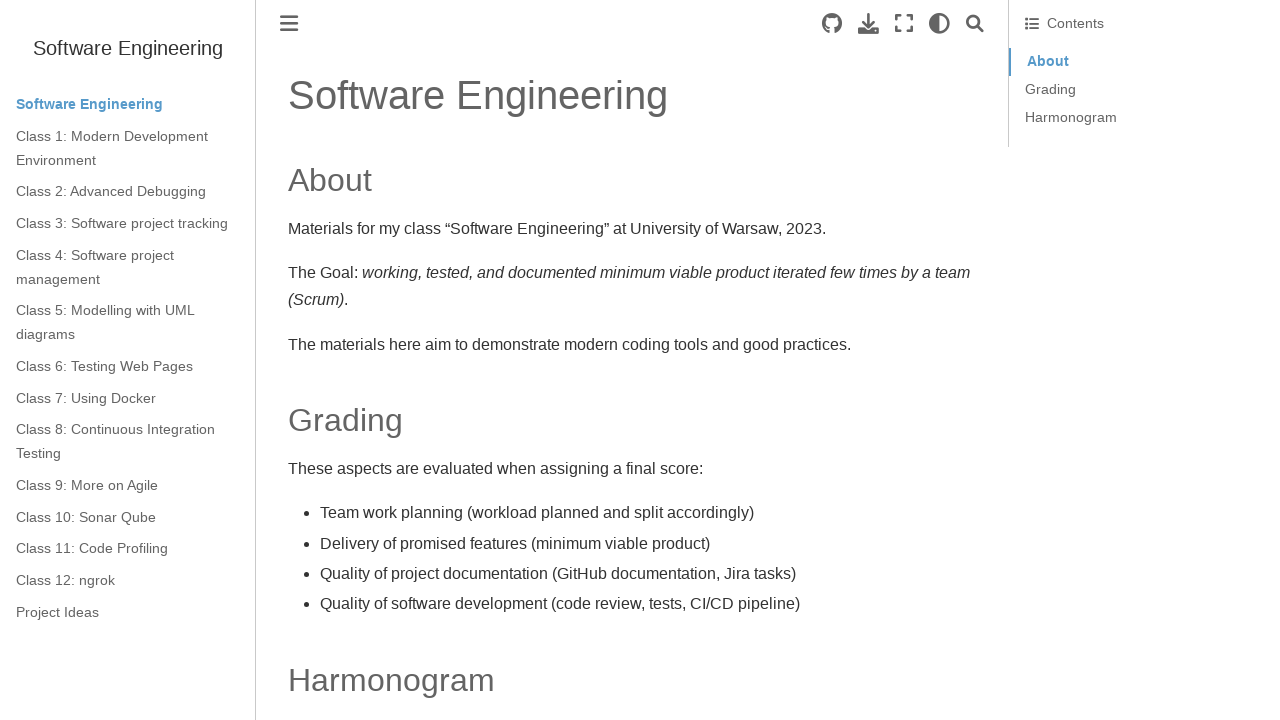

Clicked search button to open search interface at (975, 24) on .search-button
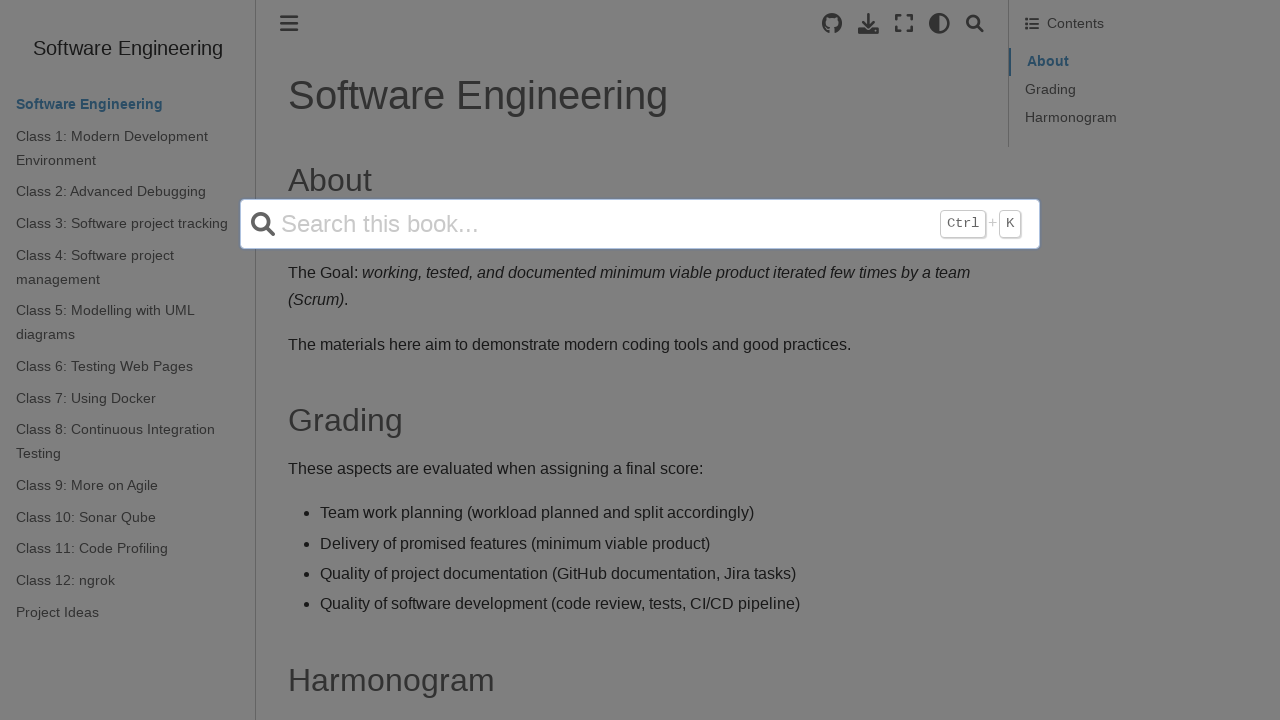

Entered search query 'UML' in search field on input[name='q']
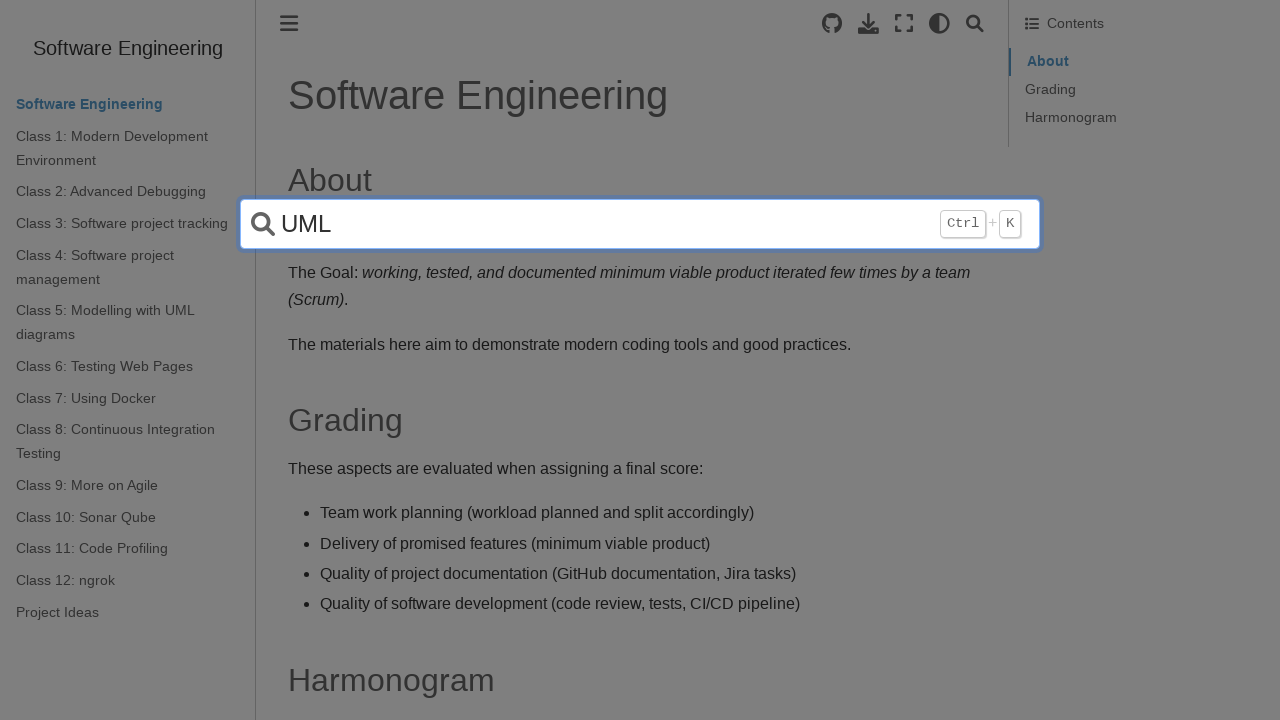

Pressed Enter to submit search query on input[name='q']
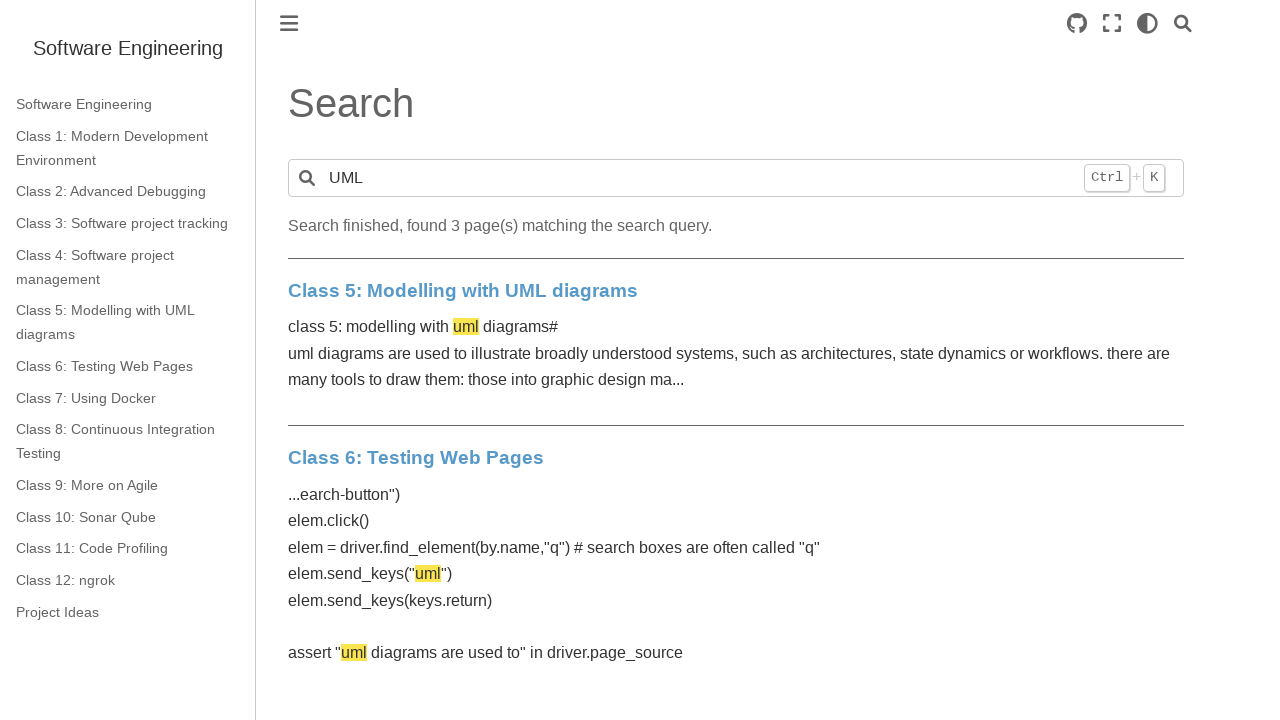

Waited for search results to load
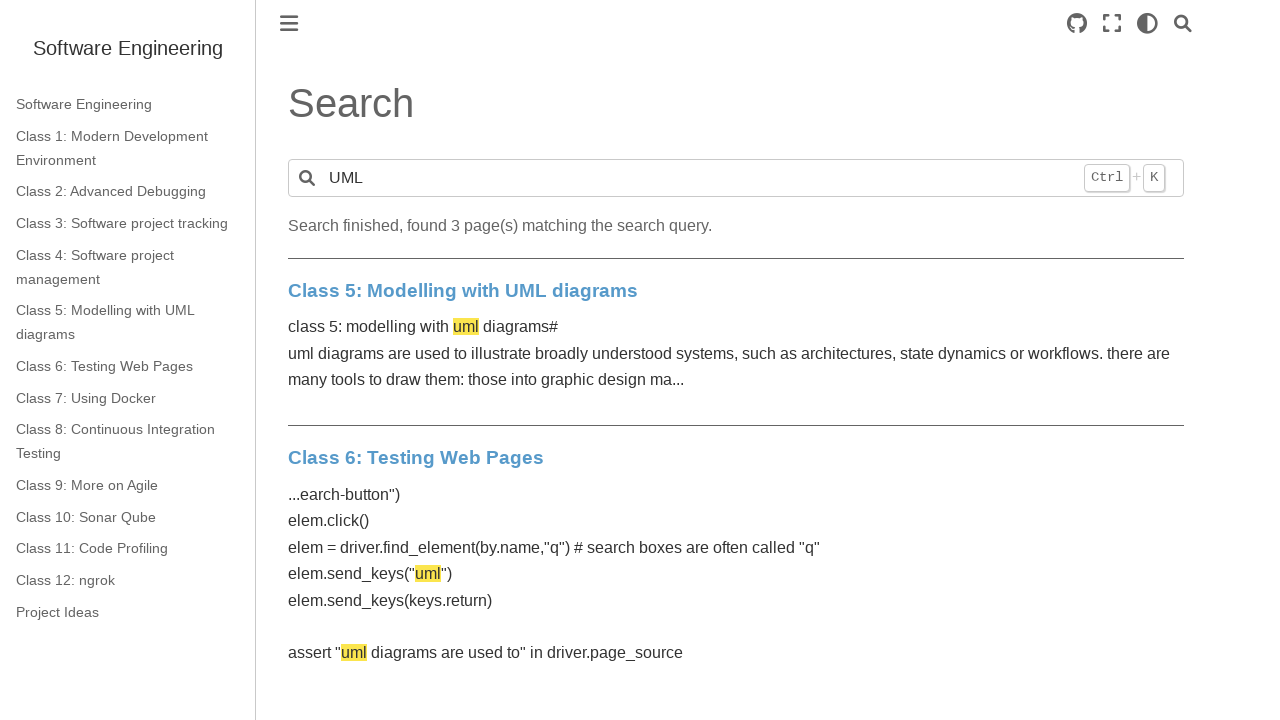

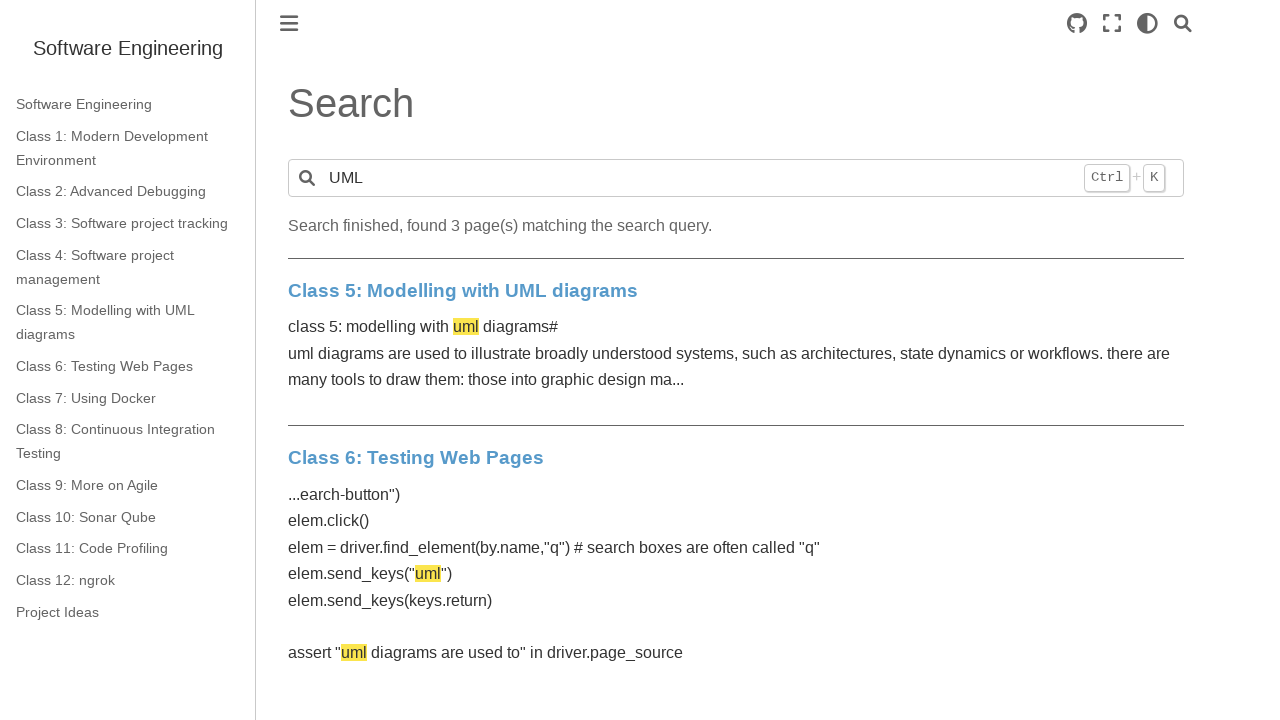